Tests the search functionality on python.org by entering "python" in the search field and clicking the search button

Starting URL: https://www.python.org/

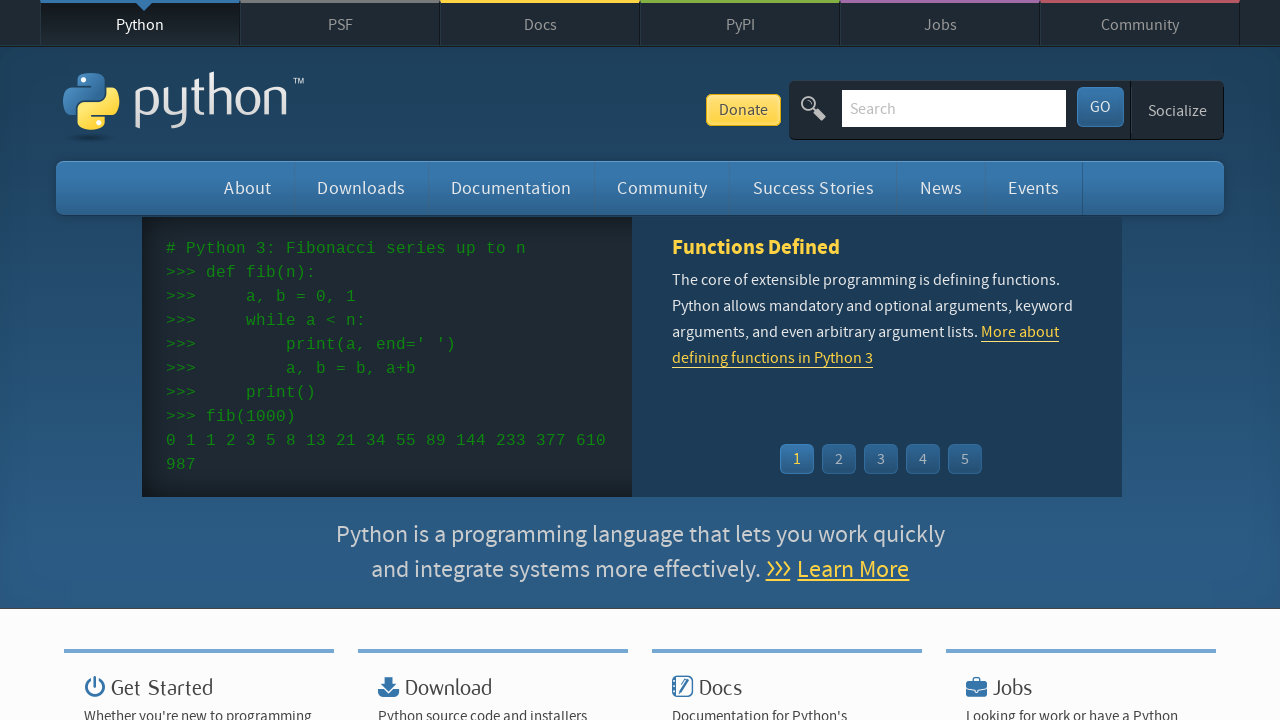

Entered 'python' in the search field on #id-search-field
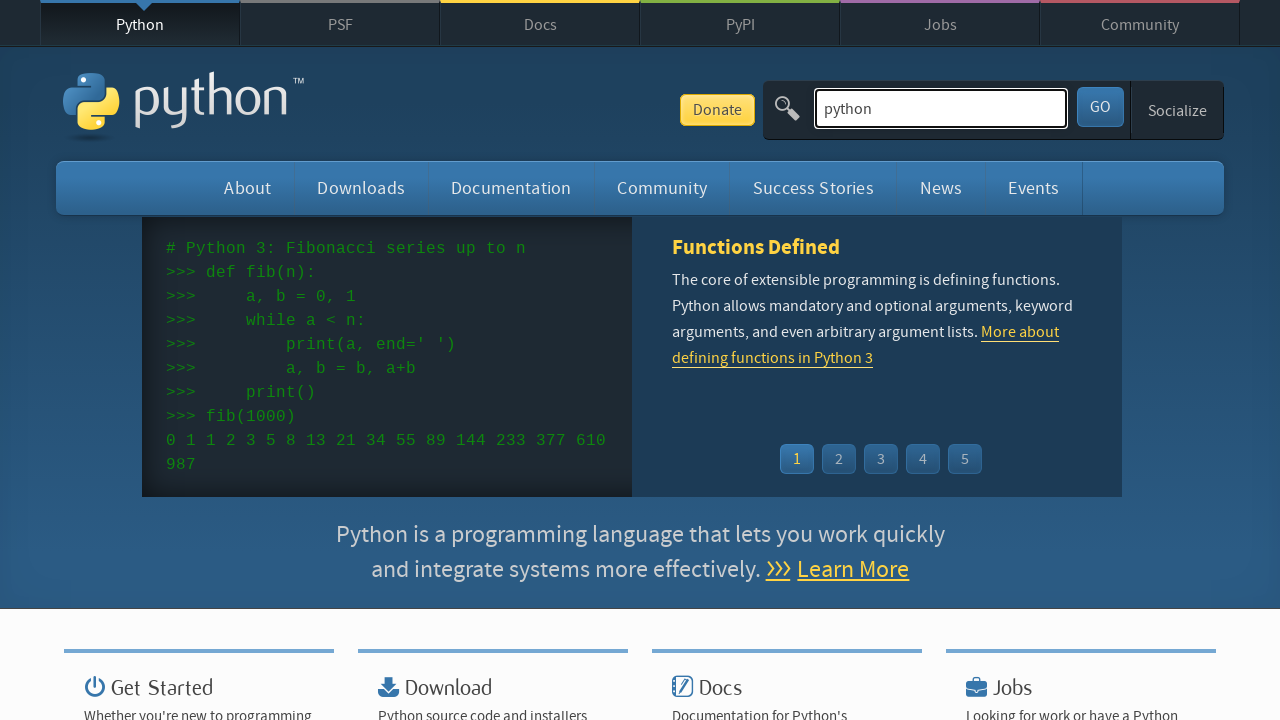

Clicked the search button at (1100, 107) on #submit
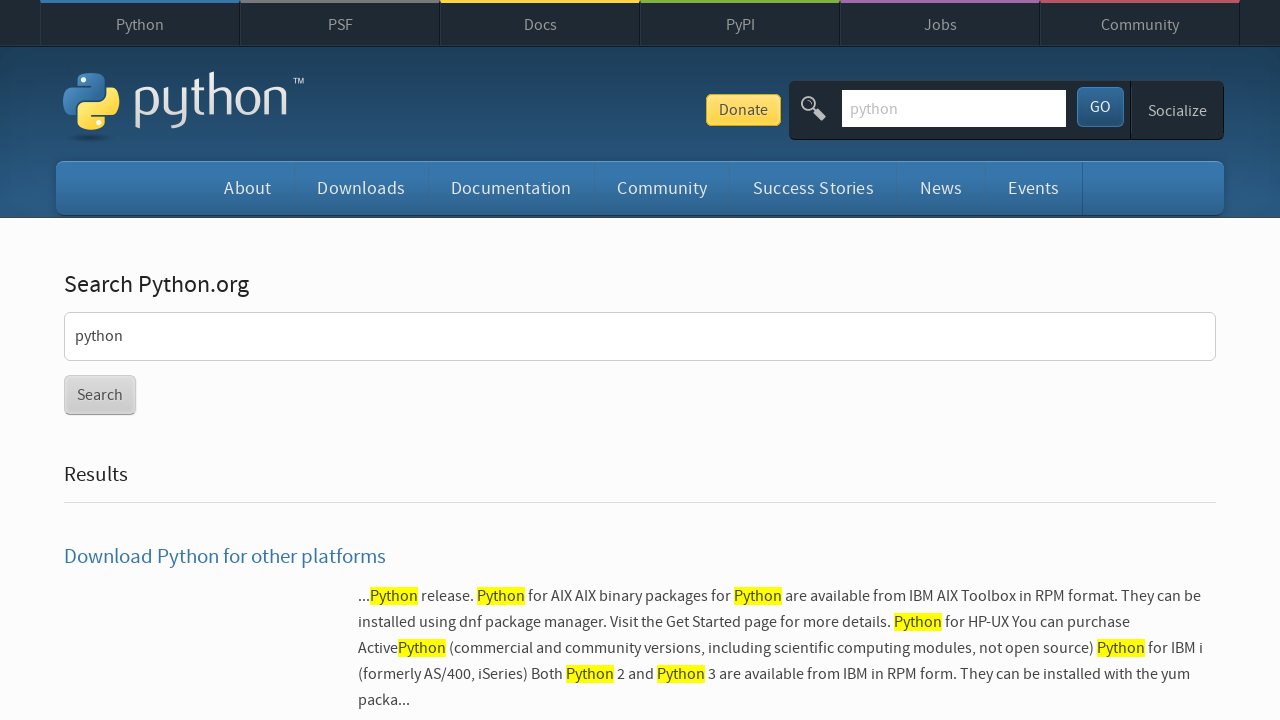

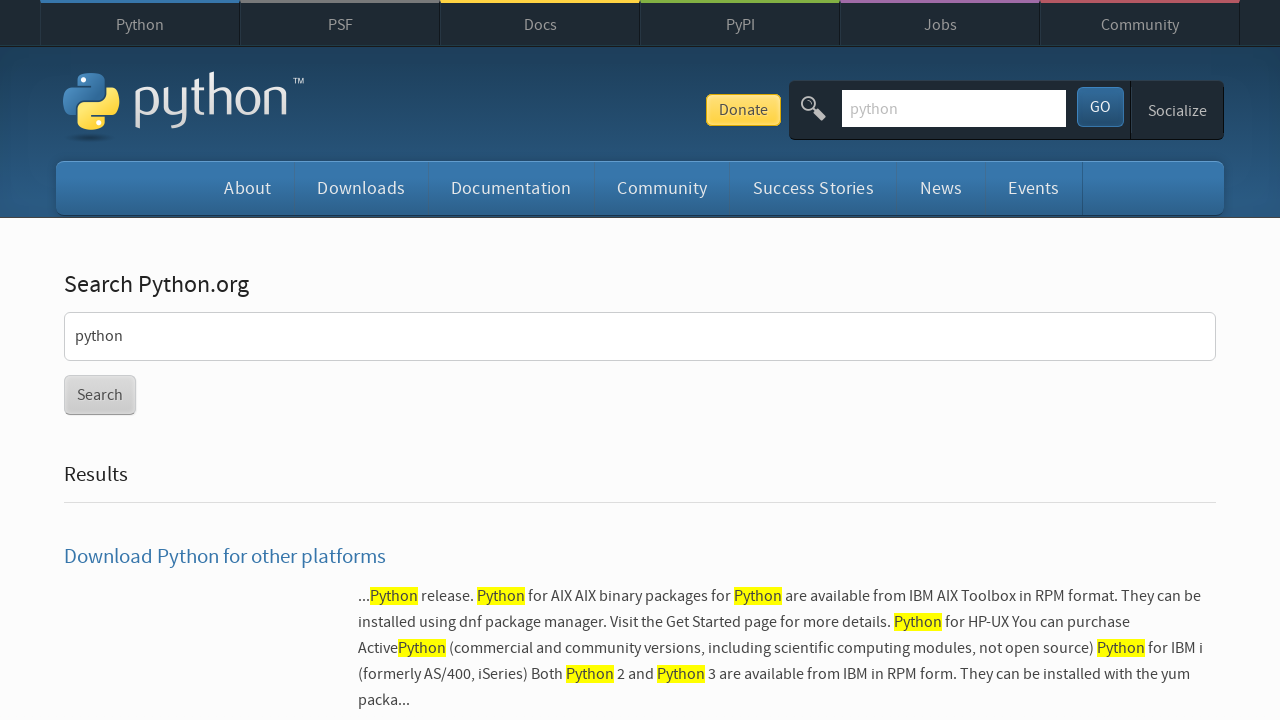